Tests an e-commerce flow where user searches for a product, adds it to cart, and completes the checkout process

Starting URL: https://rahulshettyacademy.com/seleniumPractise/#/

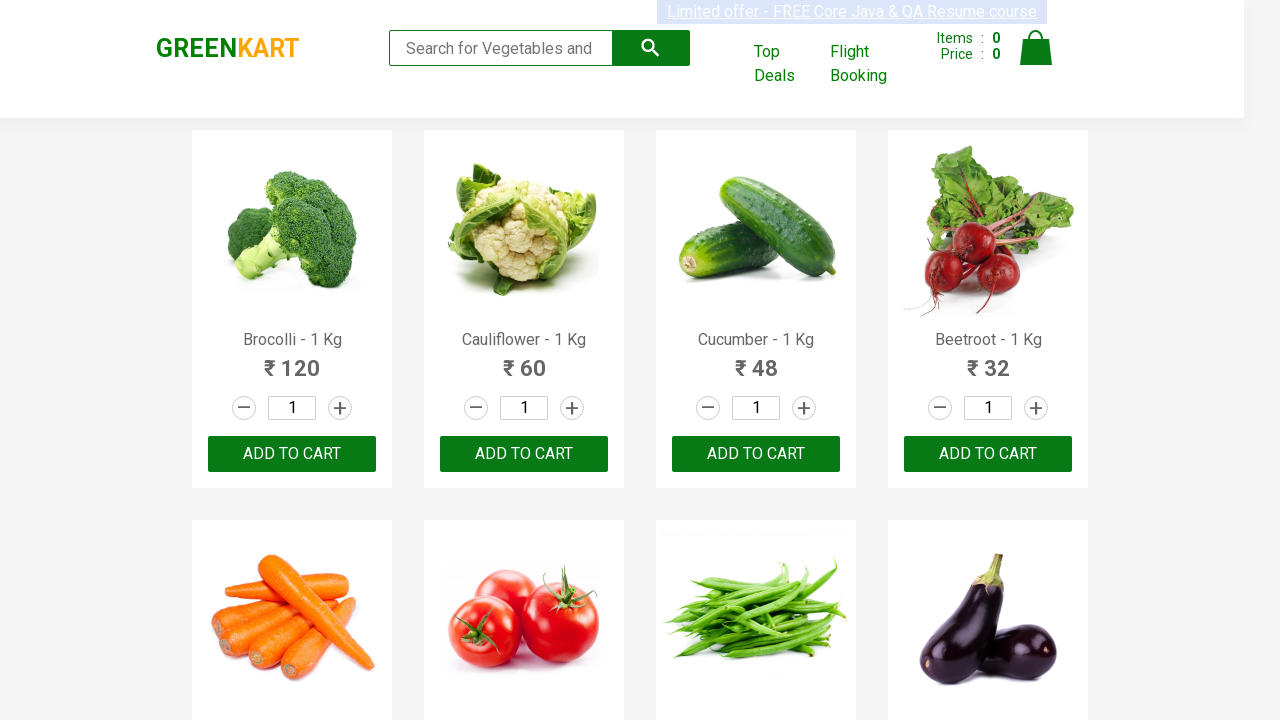

Filled search field with 'Be' to find products on [type="search"]
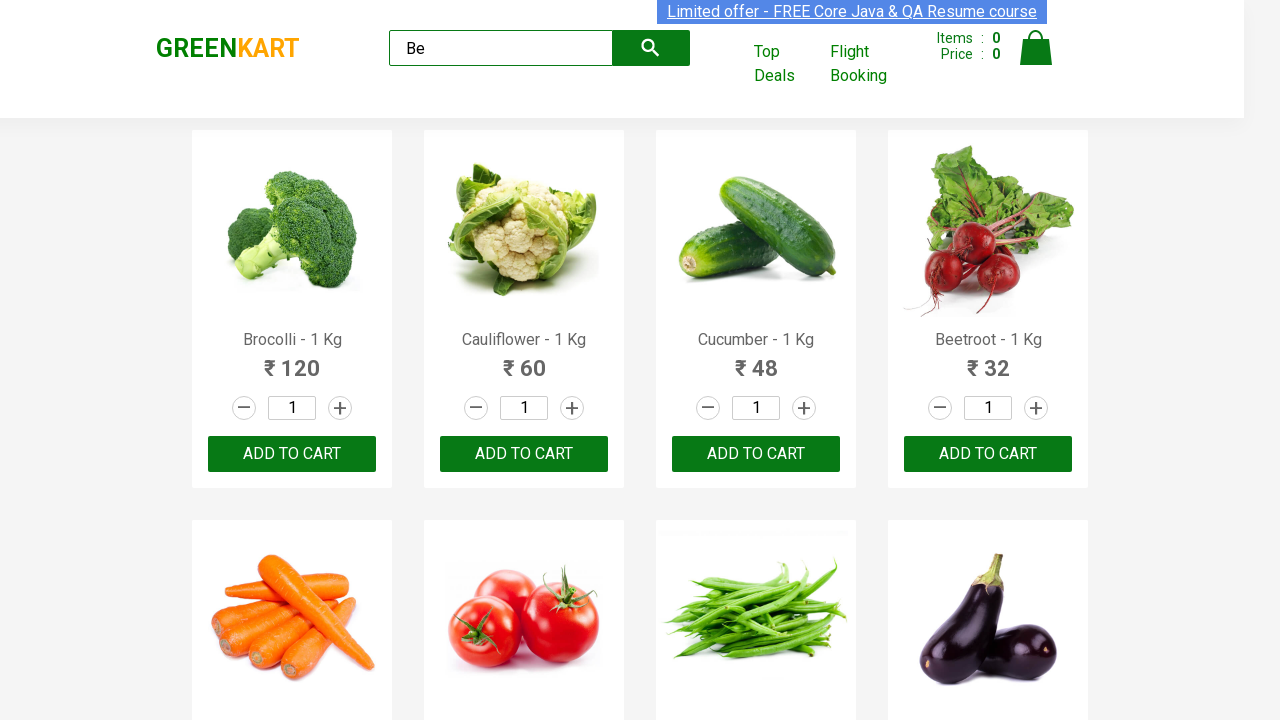

Clicked search button to search for products at (651, 48) on [class="search-button"]
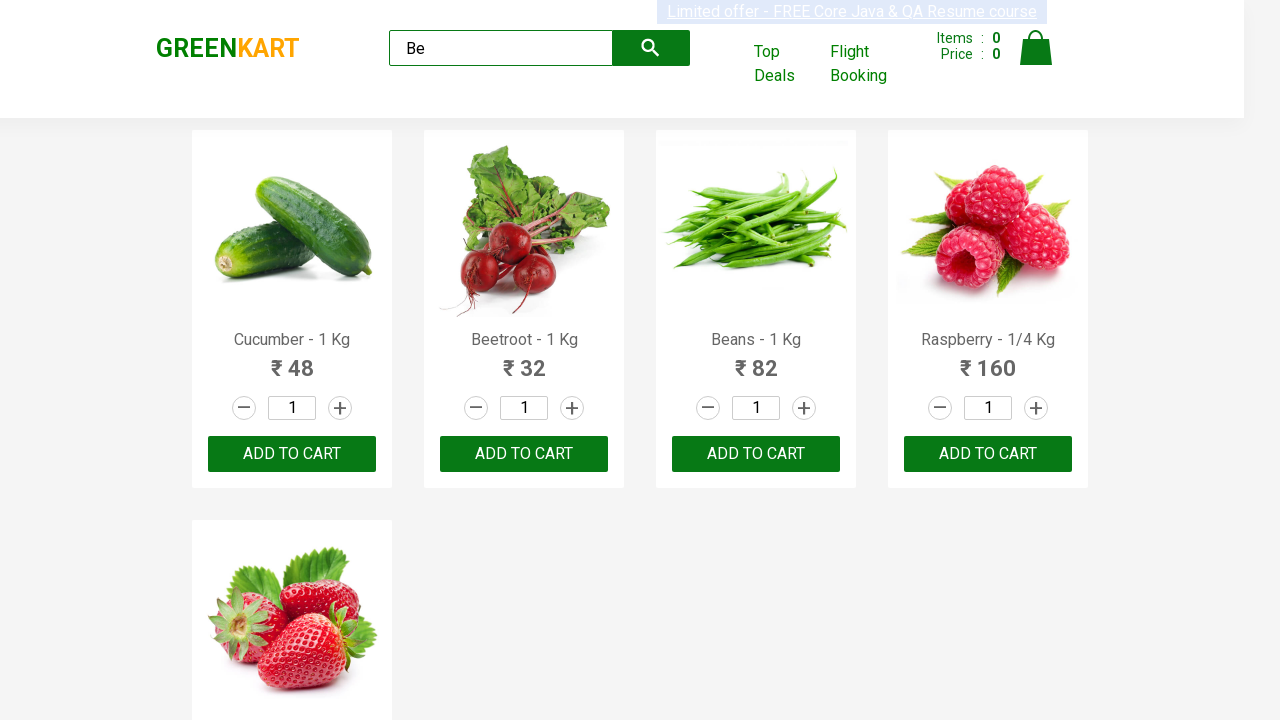

Search results loaded with product names visible
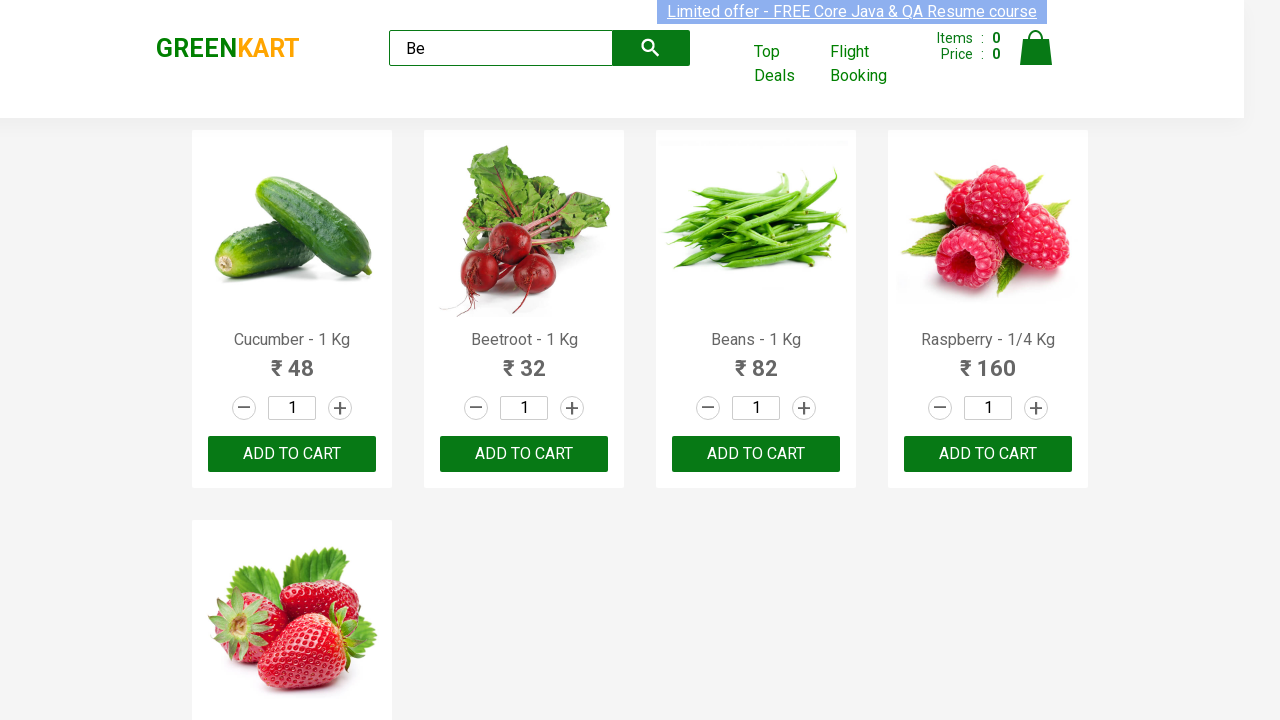

Retrieved all product names from search results
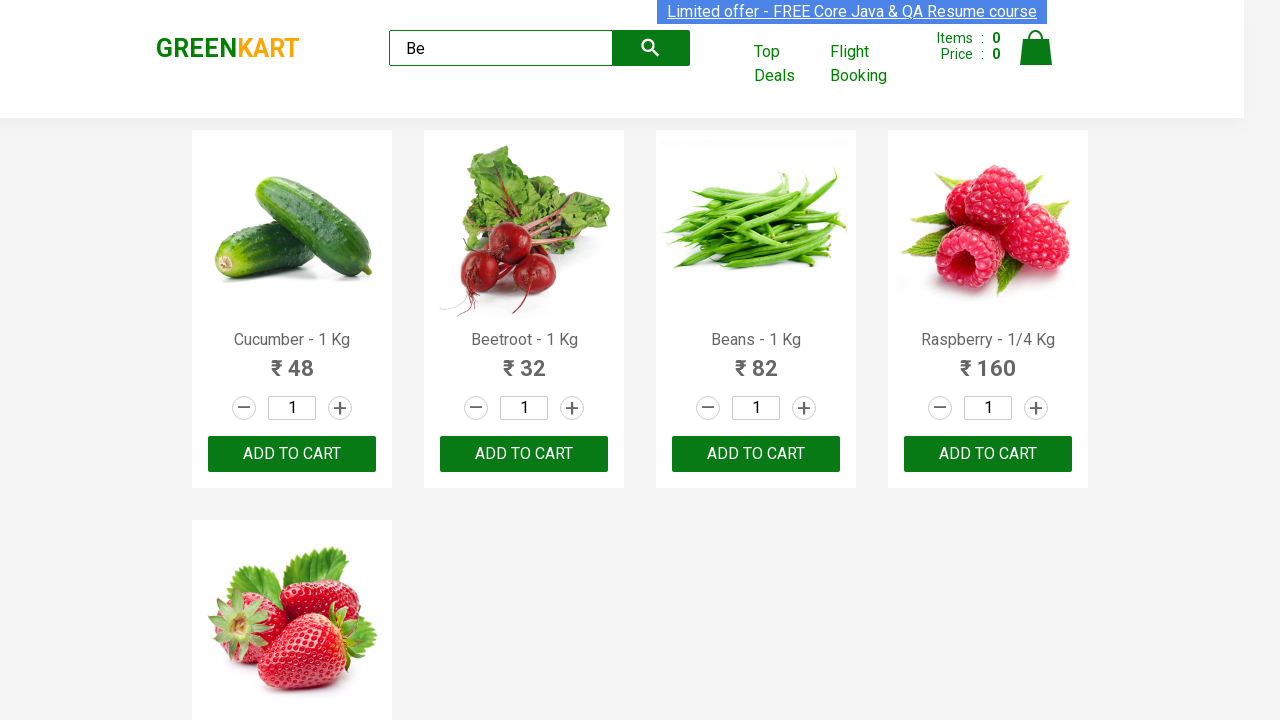

Clicked 'Add to Cart' button for Beetroot - 1 Kg product at (524, 454) on [class="product-action"] button >> nth=1
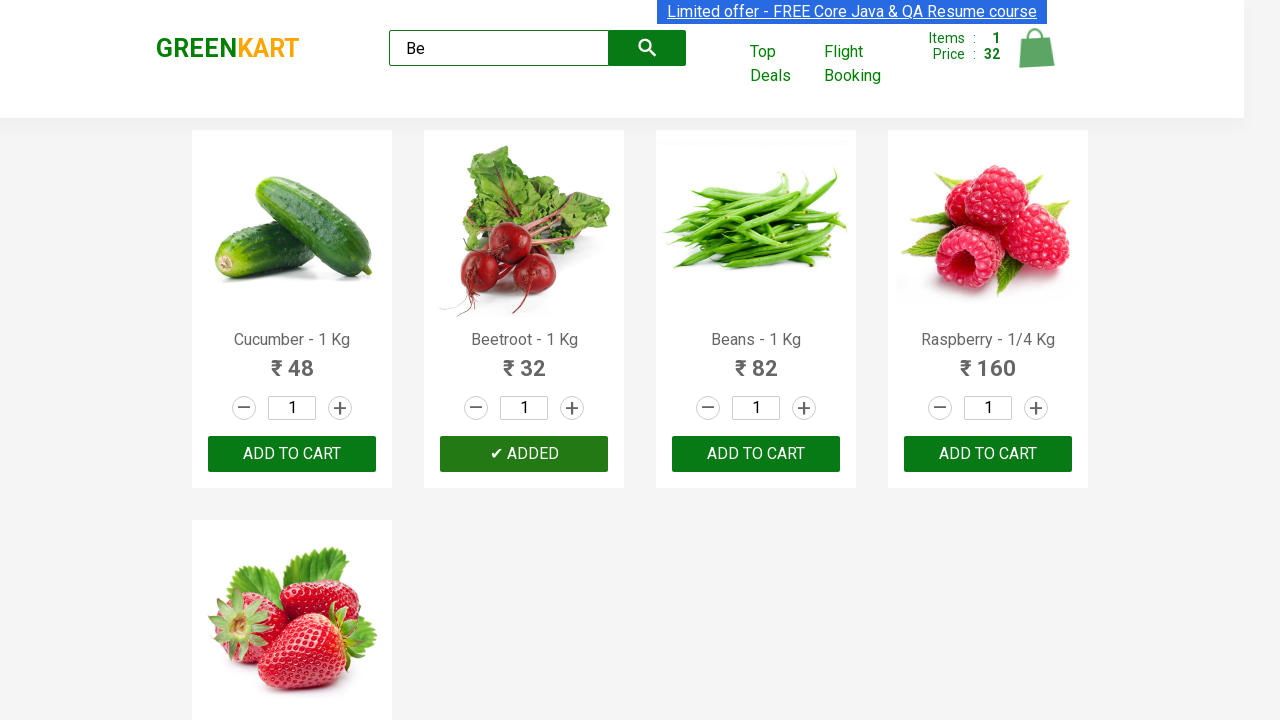

Clicked cart icon to open shopping cart at (1036, 59) on [class="cart-icon"]
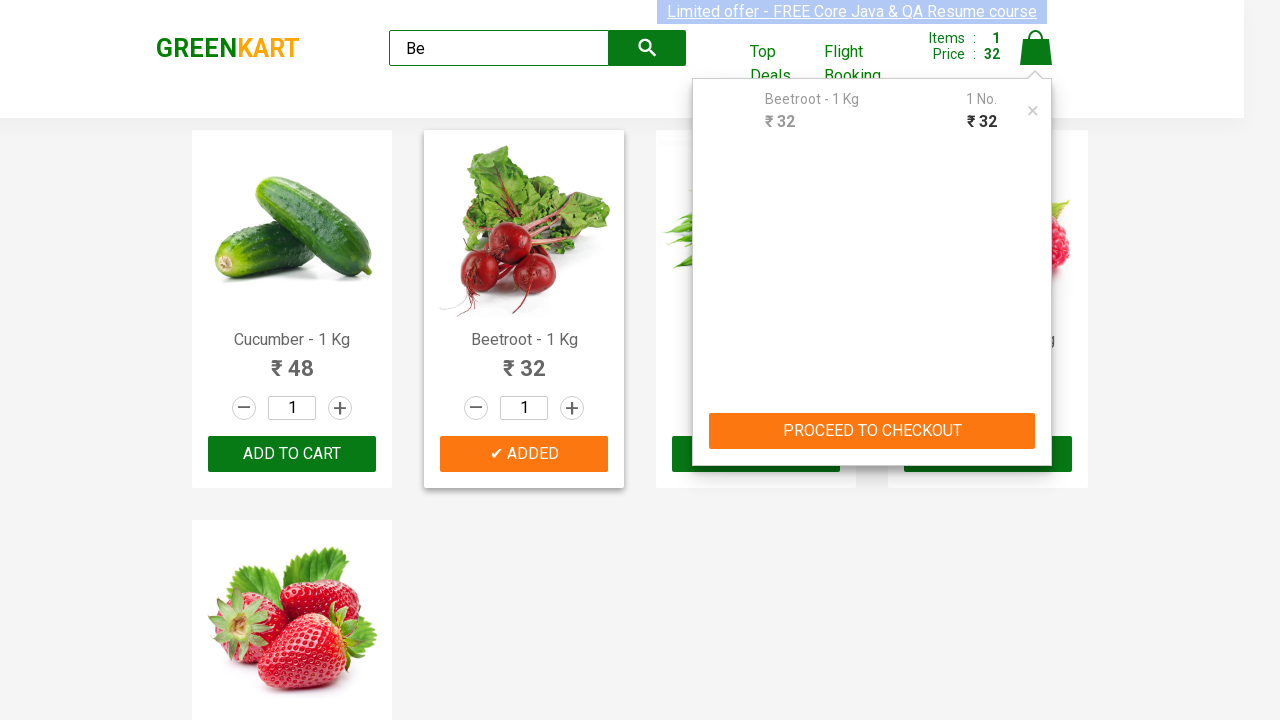

Clicked 'PROCEED TO CHECKOUT' button at (872, 431) on text=PROCEED TO CHECKOUT
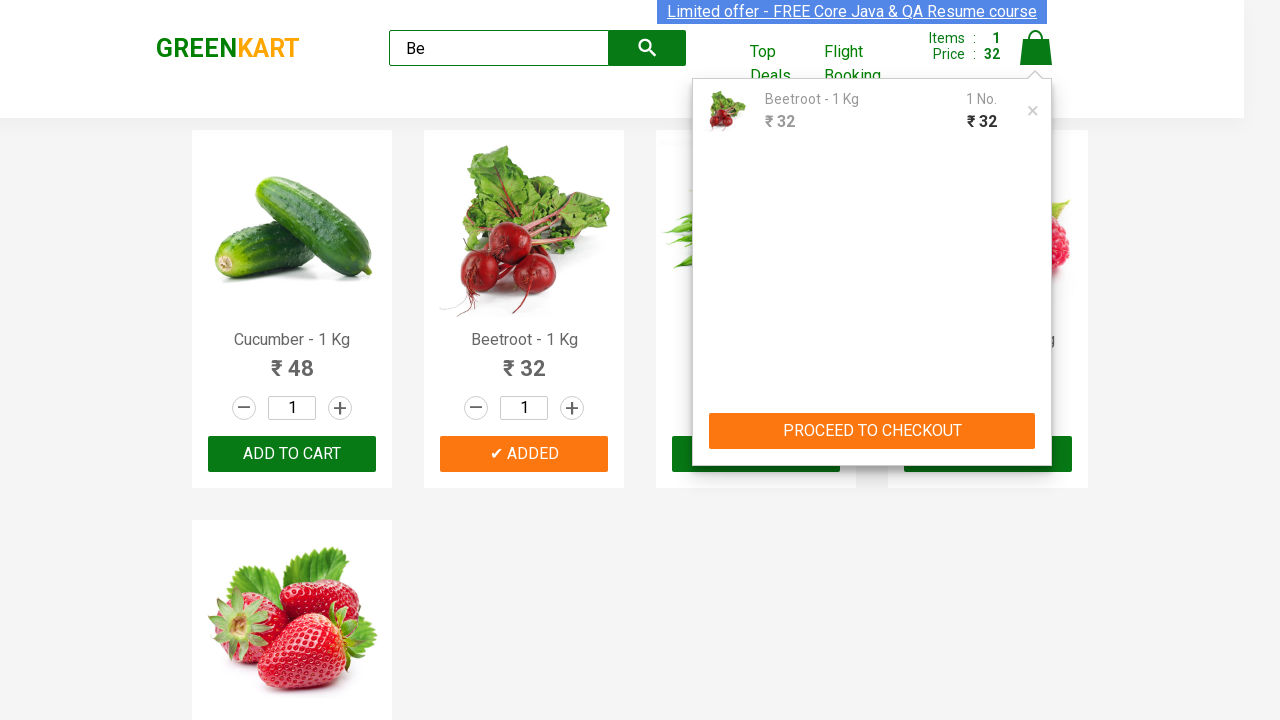

Verified Beetroot - 1 Kg product is visible in cart
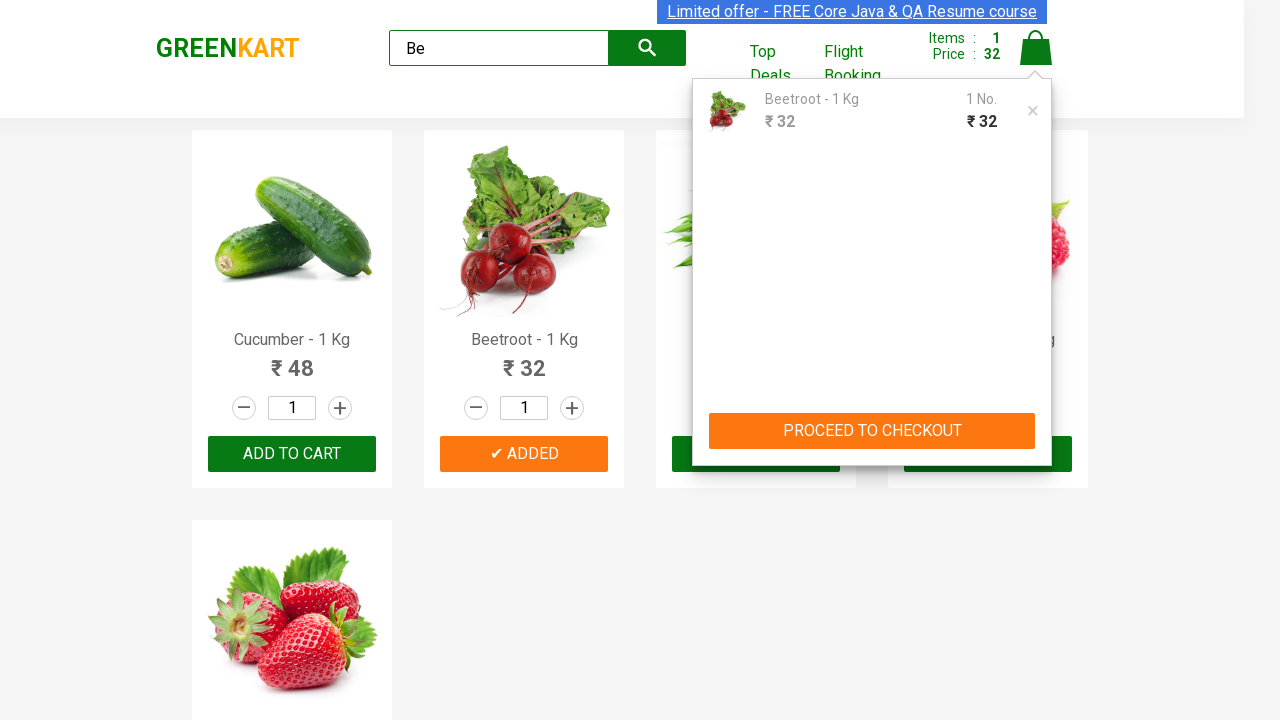

Clicked 'Place Order' button to initiate checkout at (1036, 420) on text=Place Order
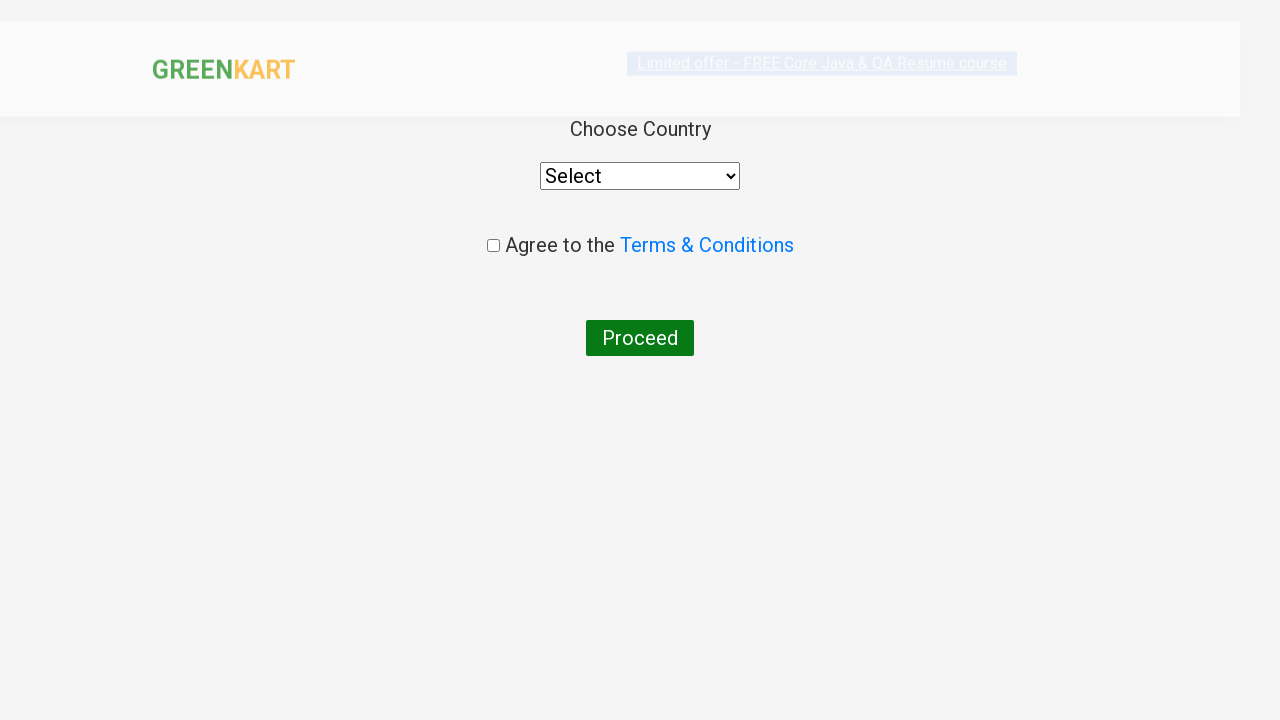

Selected 'India' from country dropdown on .products > div div select
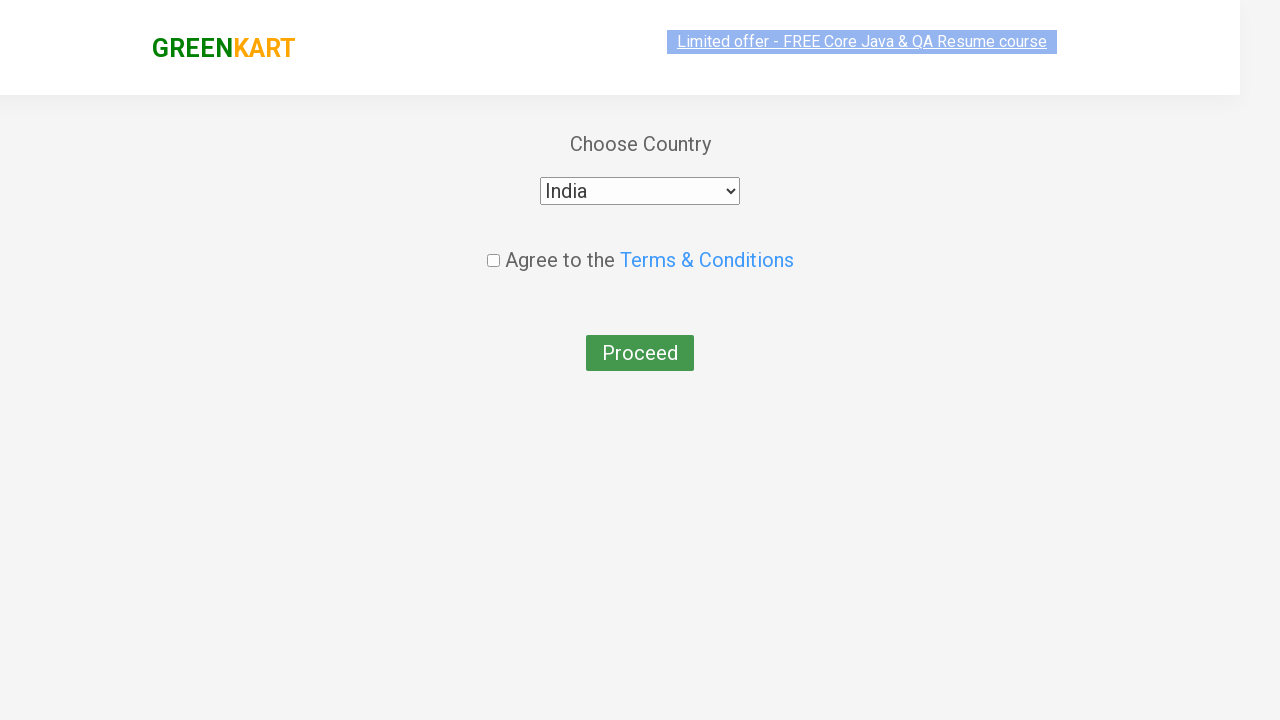

Checked the terms and conditions checkbox at (493, 246) on [type="checkbox"]
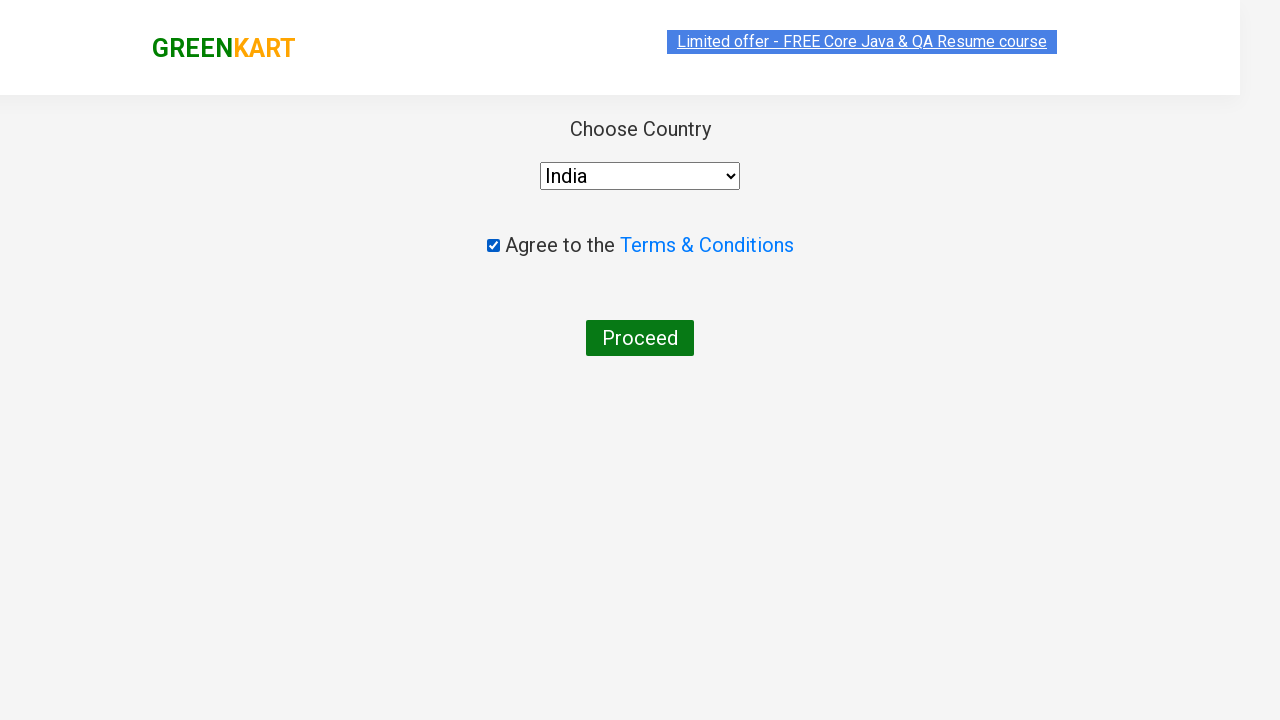

Clicked 'Proceed' button to complete order placement at (640, 338) on text=Proceed
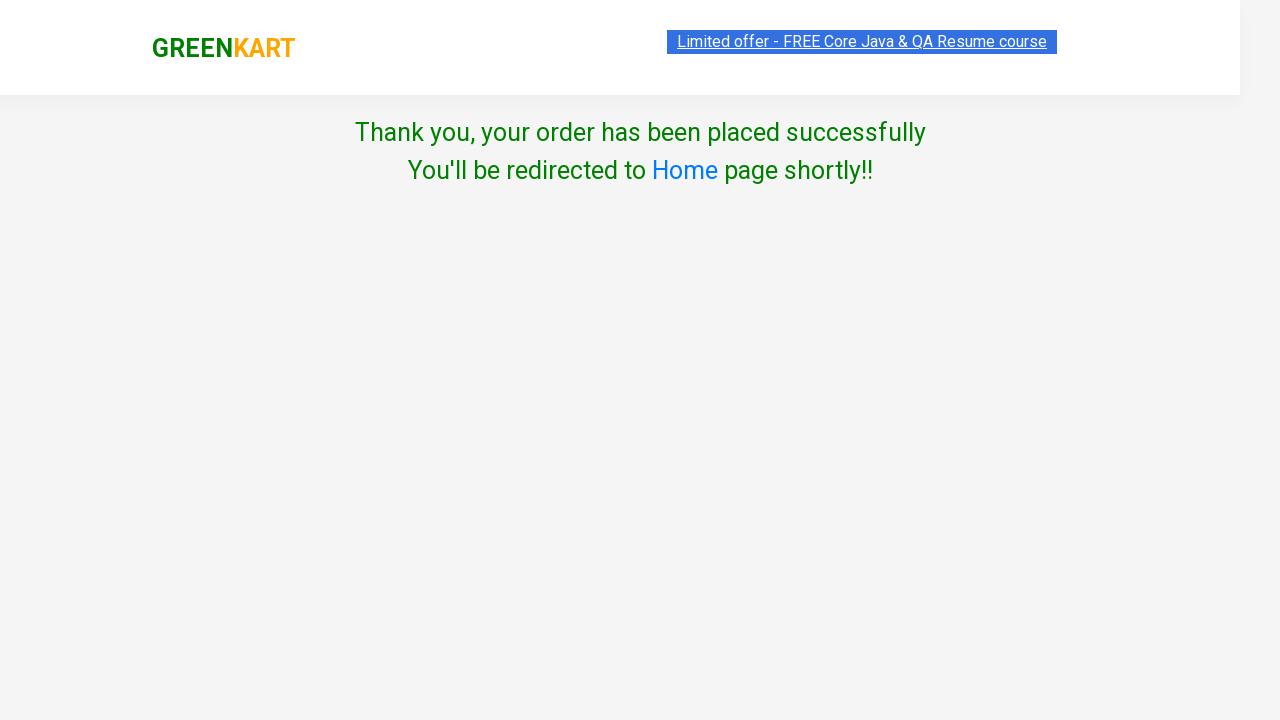

Order completed successfully - green logo confirmation visible
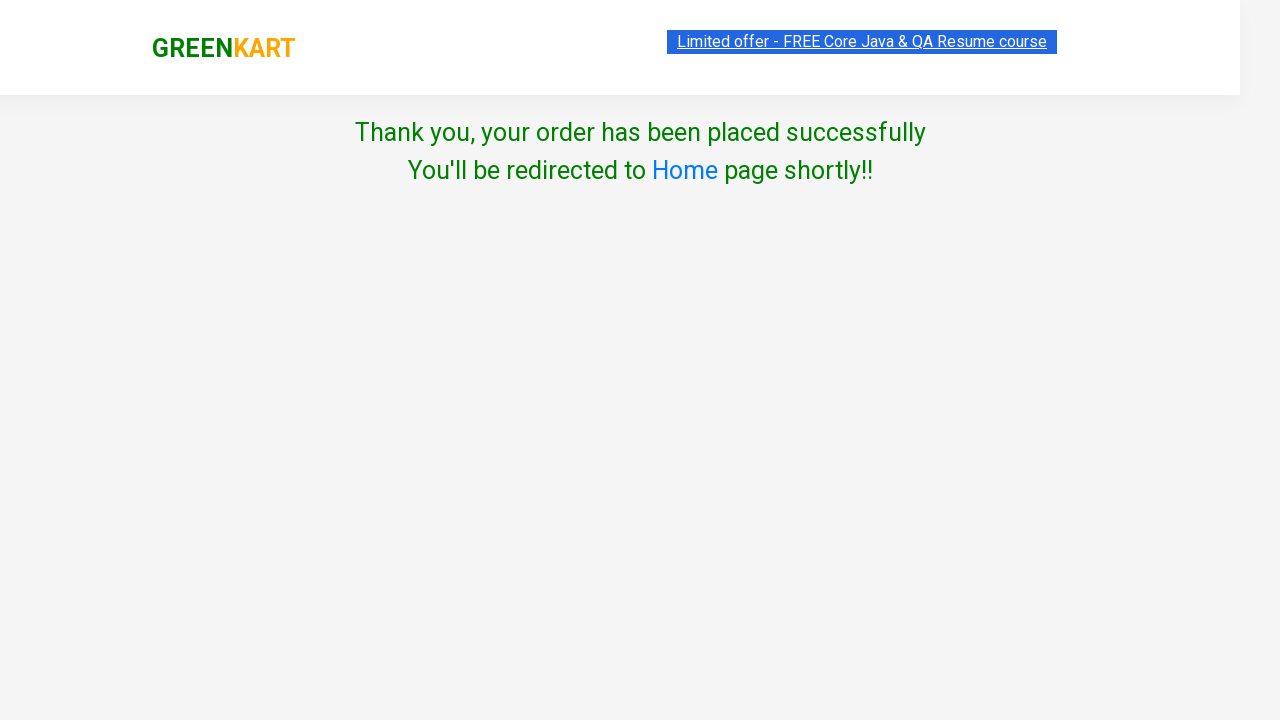

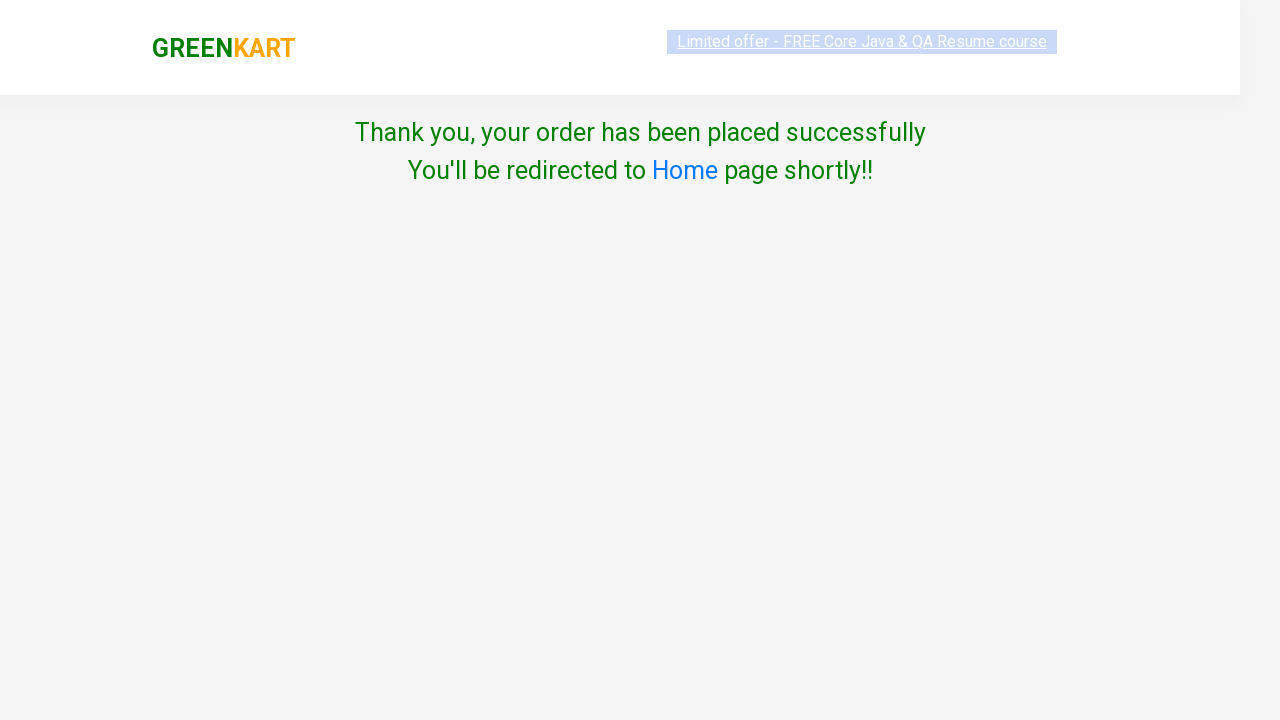